Tests table filtering functionality by entering "United States" in the filter text box and verifying filtered results

Starting URL: https://selectorshub.com/xpath-practice-page/

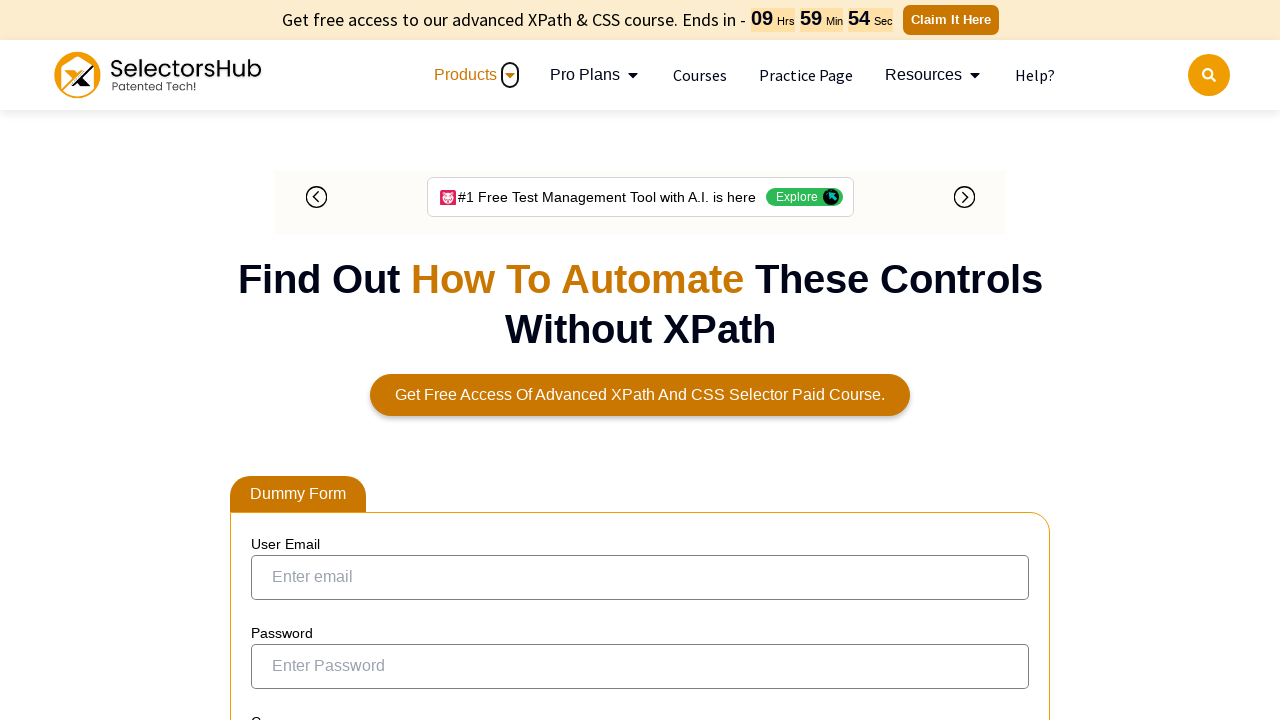

Filled filter text box with 'United States' on input[aria-controls='tablepress-1']
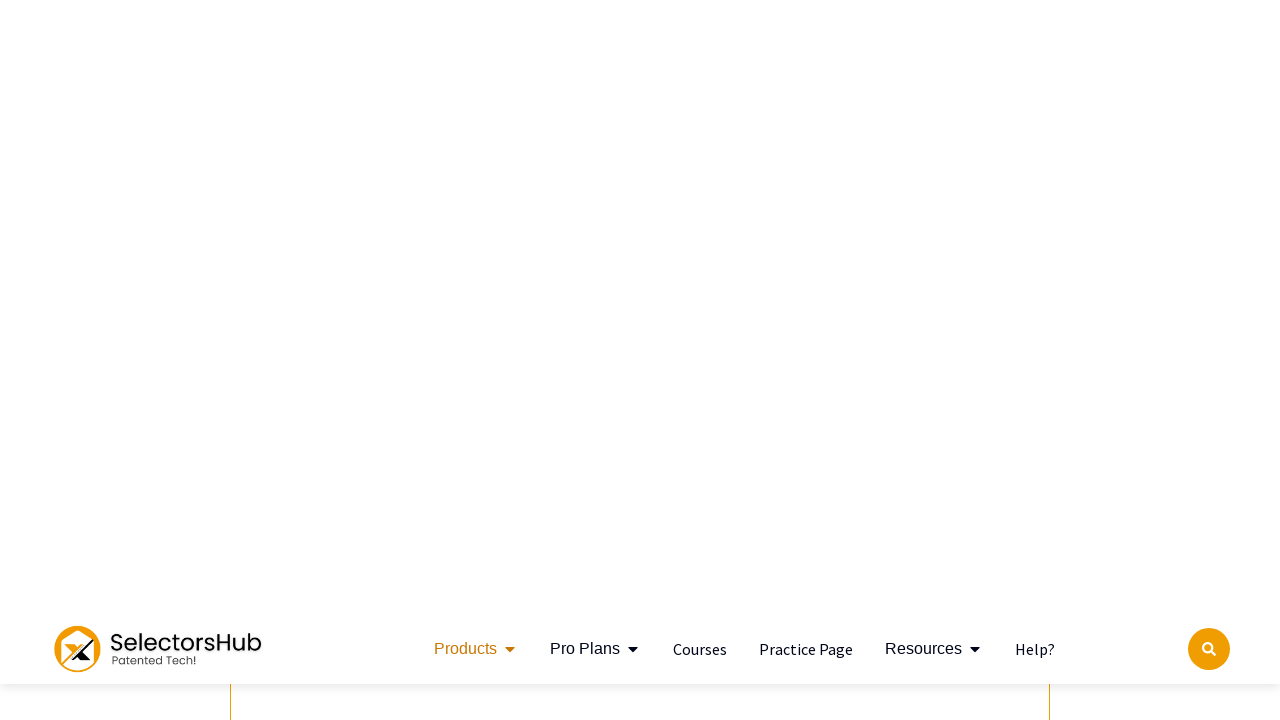

Filtered results appeared in table
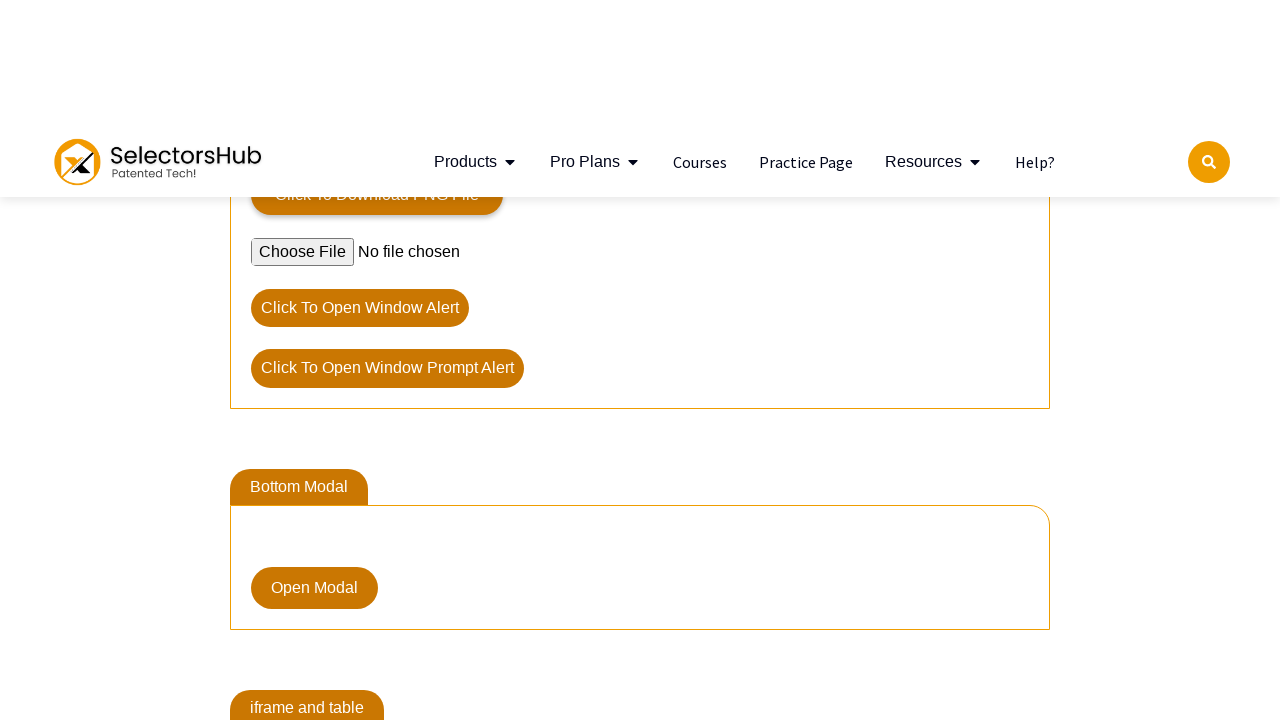

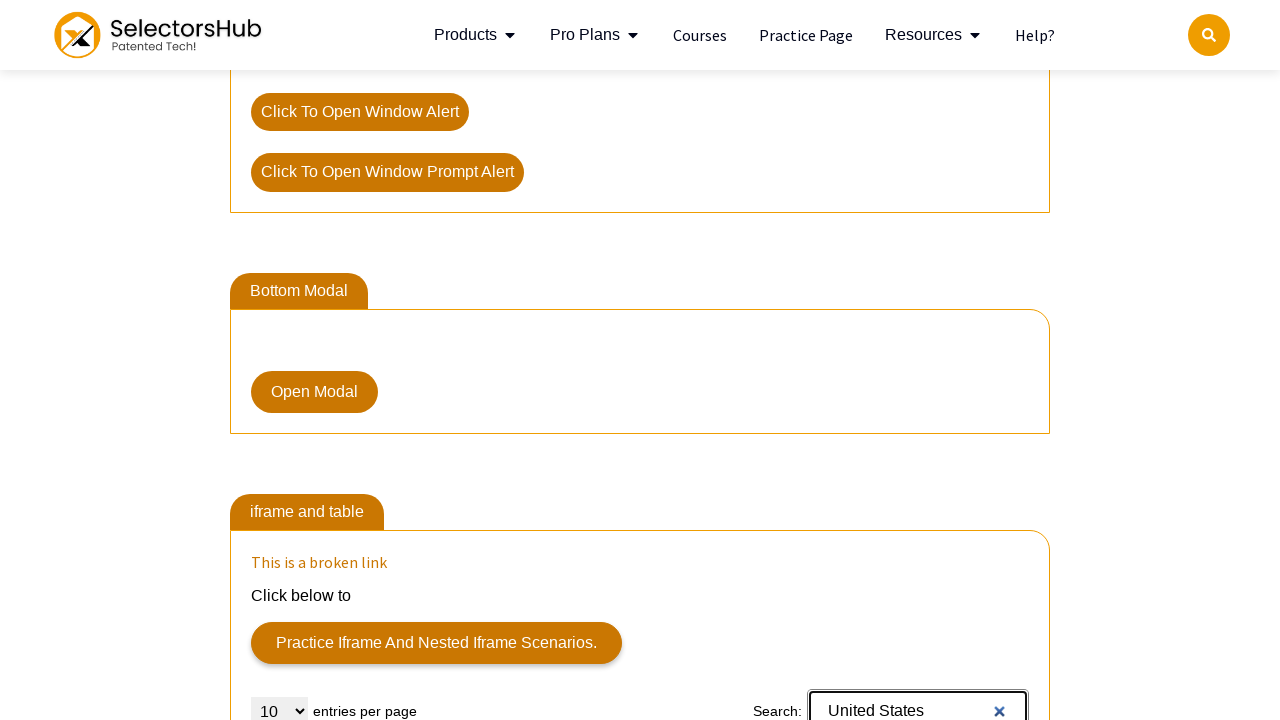